Tests drag and drop functionality on the jQuery UI droppable demo page by dragging a source element onto a target drop zone.

Starting URL: http://jqueryui.com/resources/demos/droppable/default.html

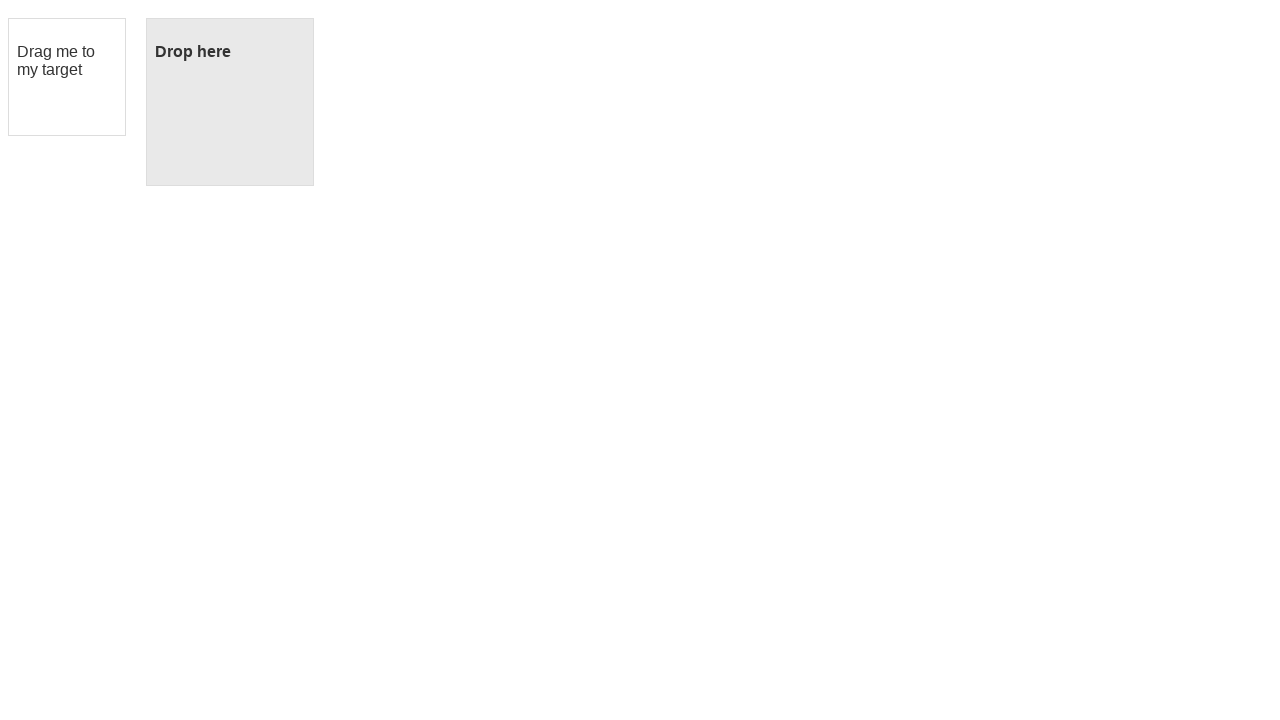

Waited for draggable element to be visible
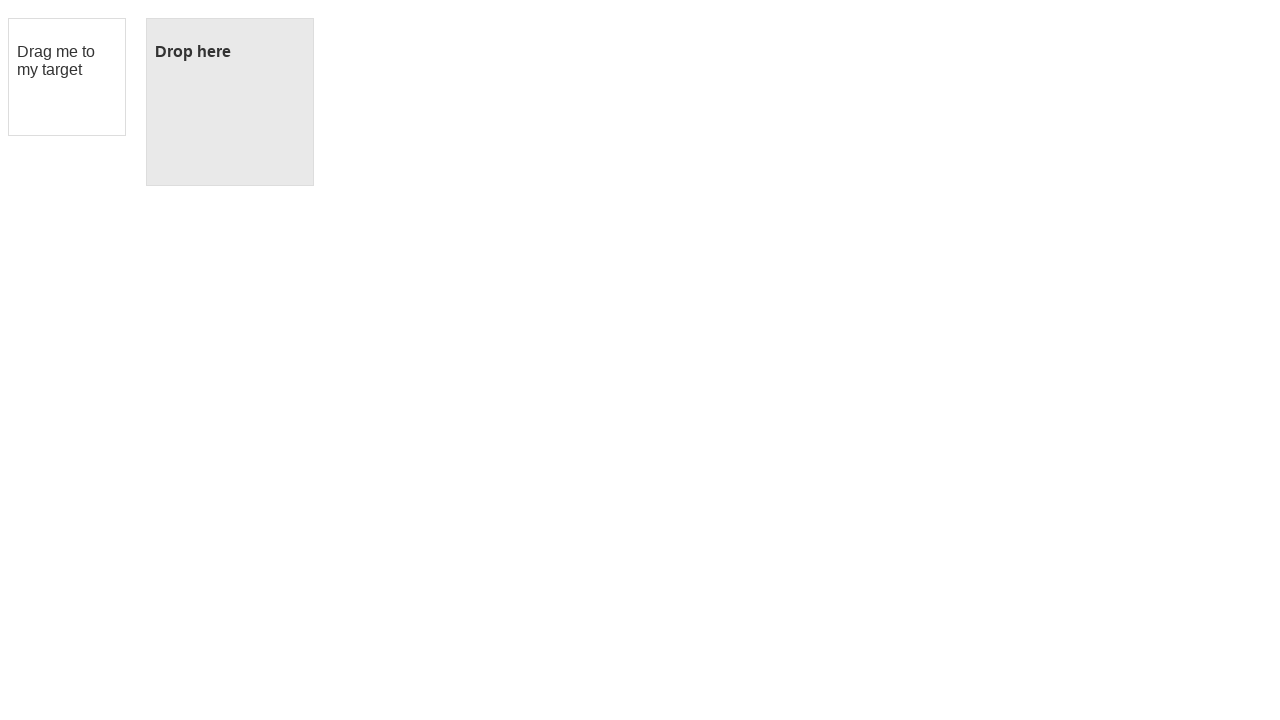

Waited for droppable element to be visible
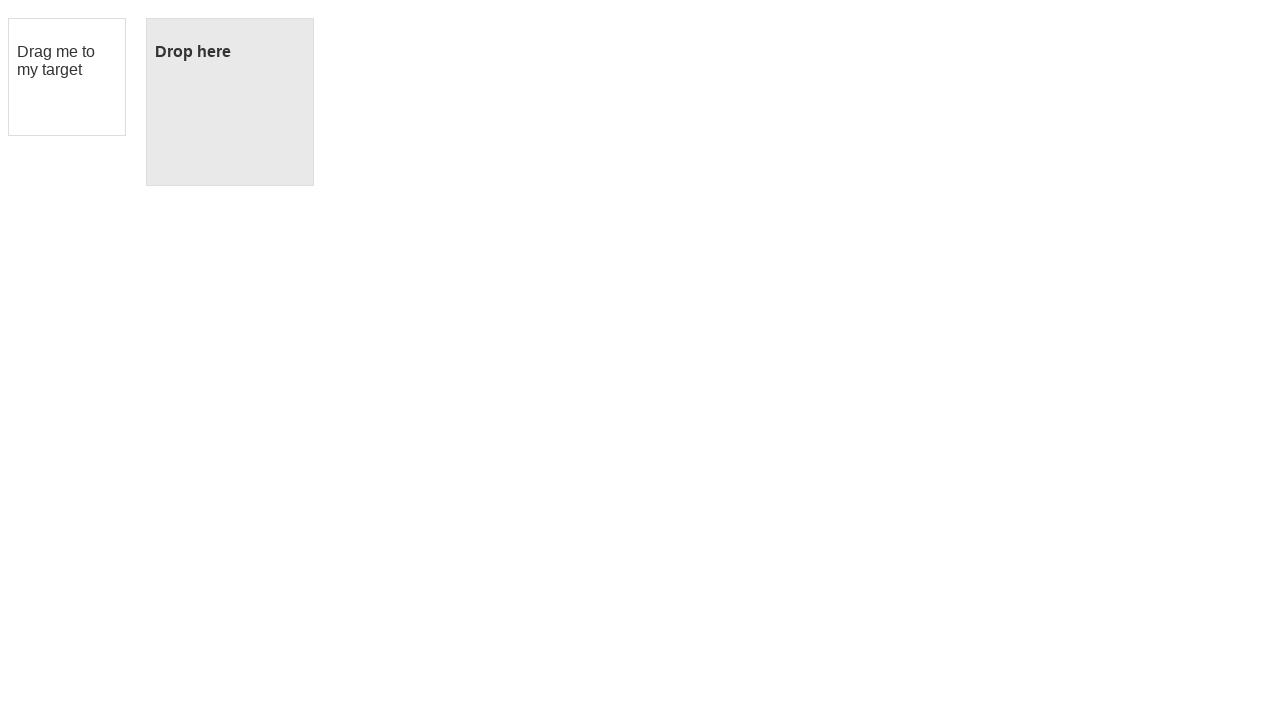

Performed drag and drop action from draggable to droppable element at (230, 102)
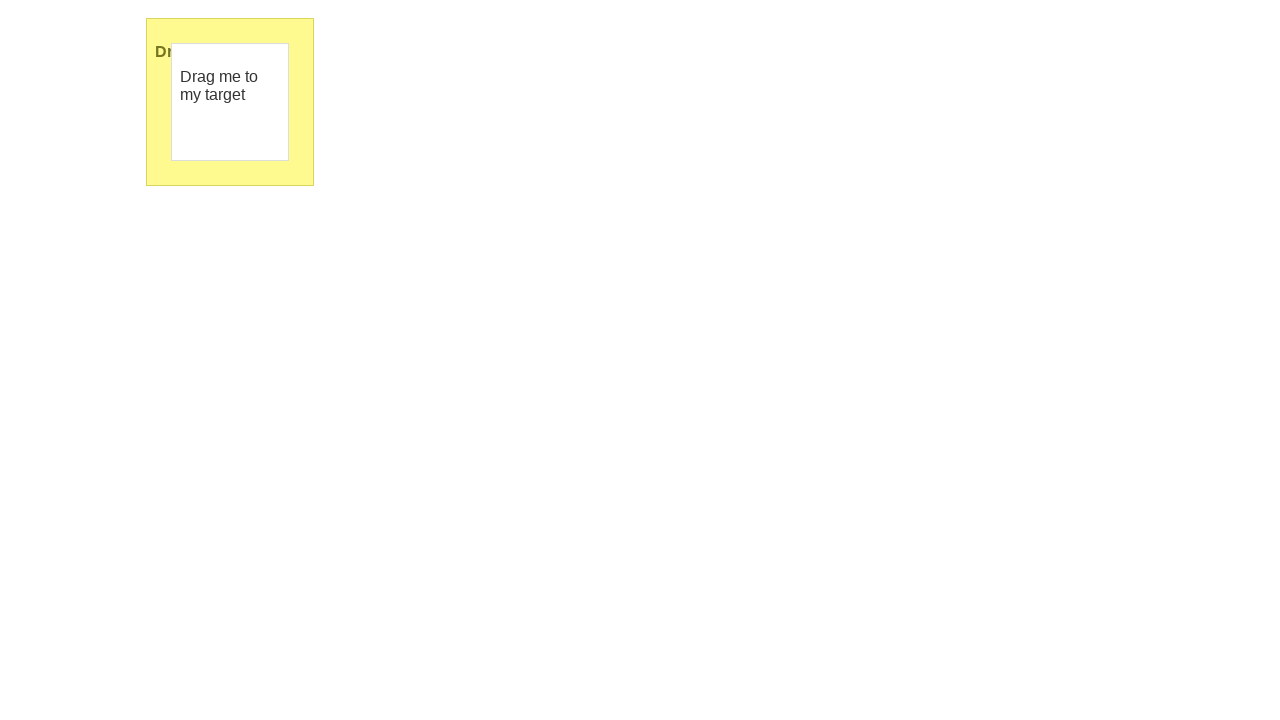

Verified drop was successful - droppable text changed to 'Dropped!'
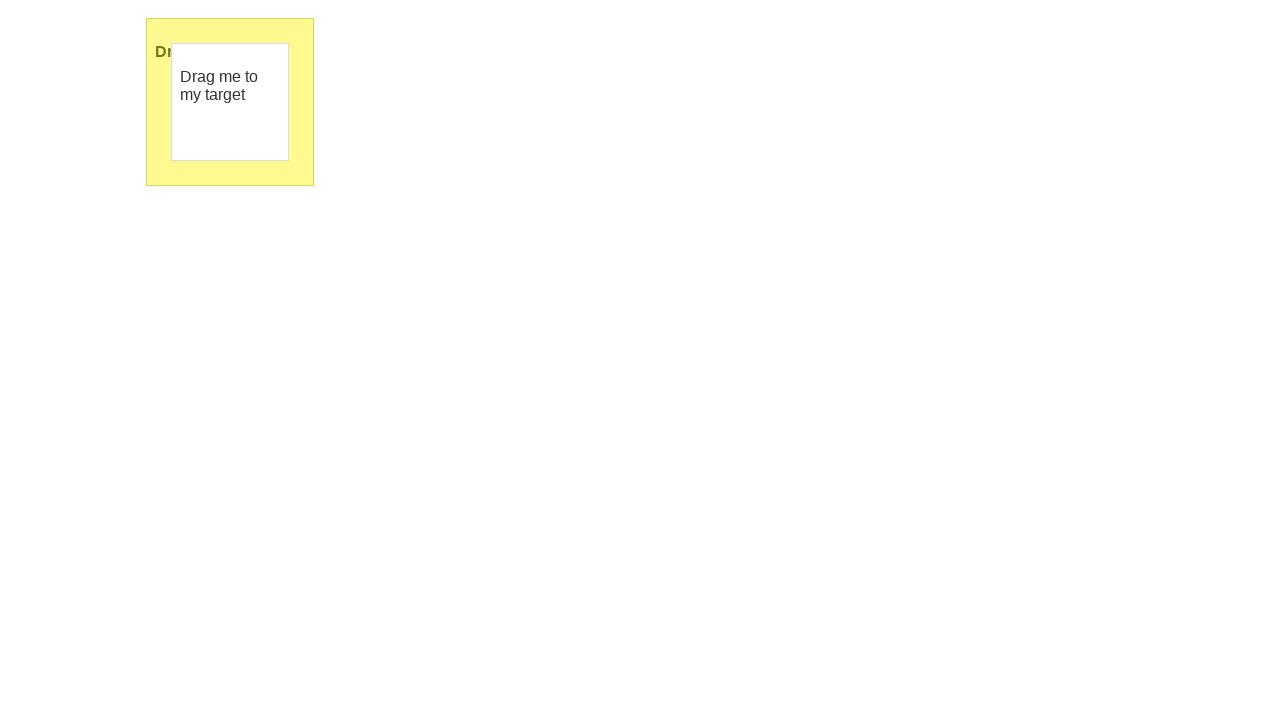

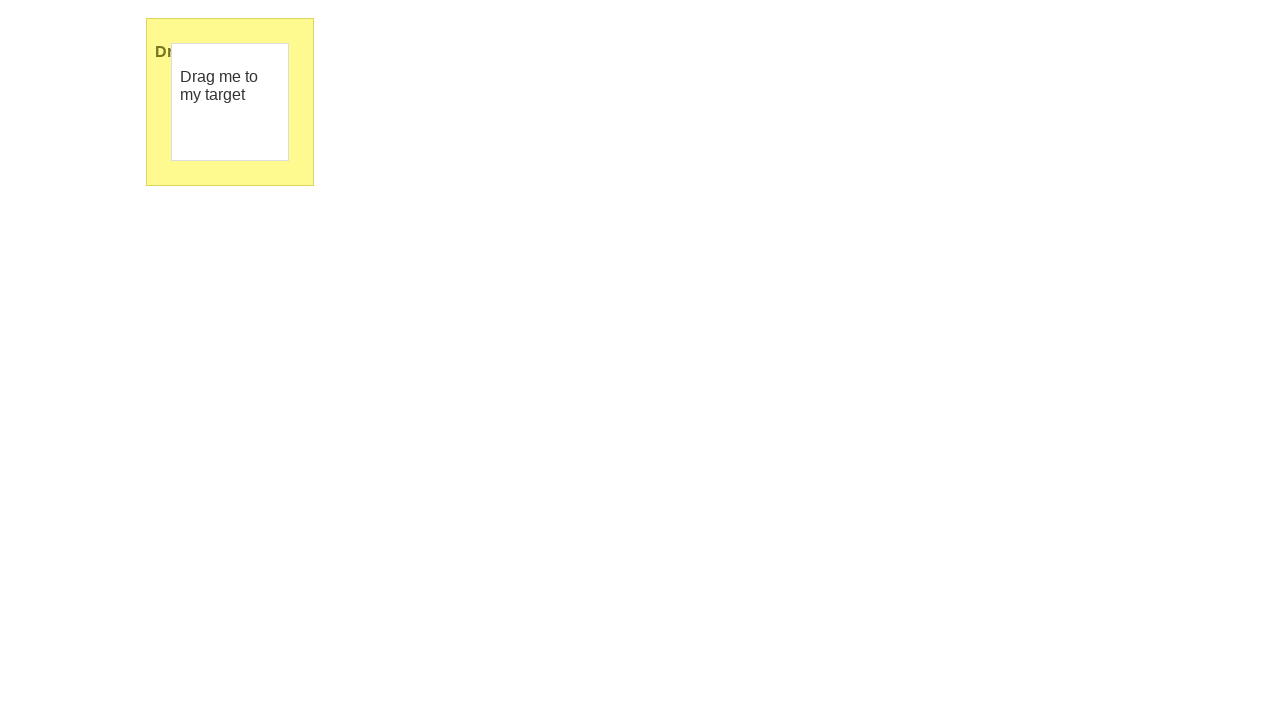